Tests JavaScript basic alert by clicking the alert button, verifying the alert text, and accepting it

Starting URL: https://the-internet.herokuapp.com/javascript_alerts

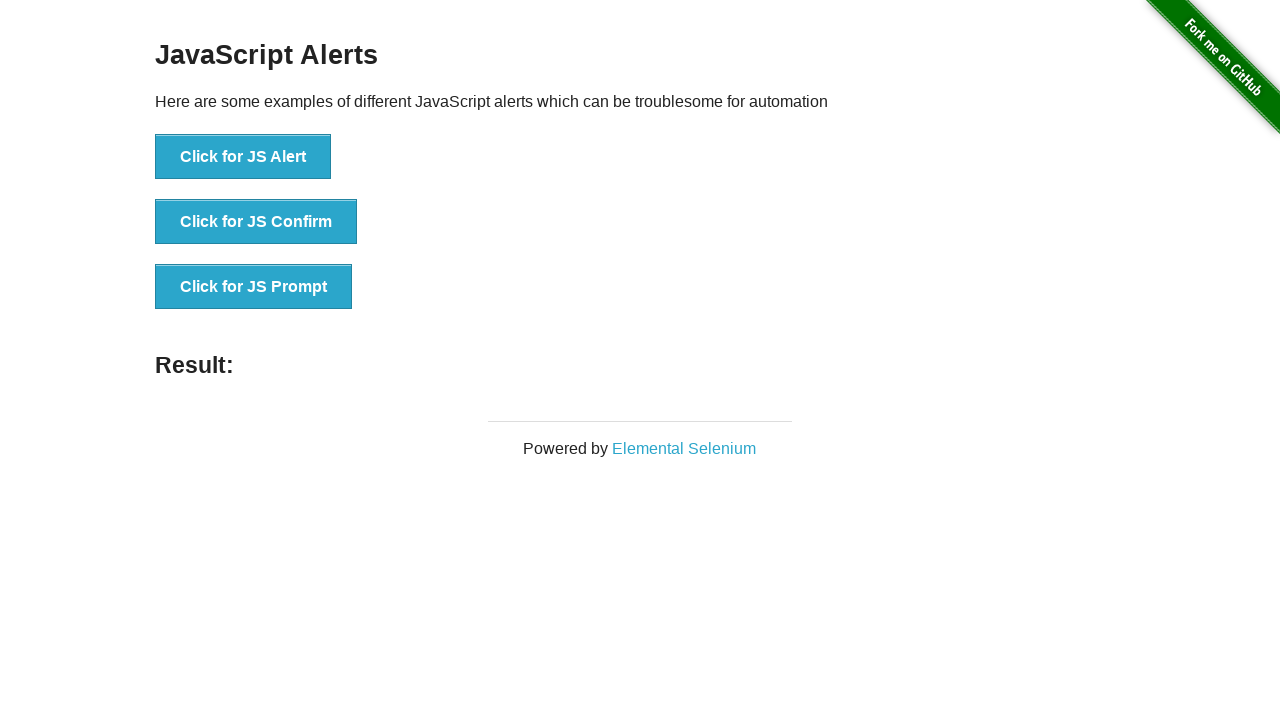

Clicked the JS Alert button at (243, 157) on xpath=//*[@onclick='jsAlert()']
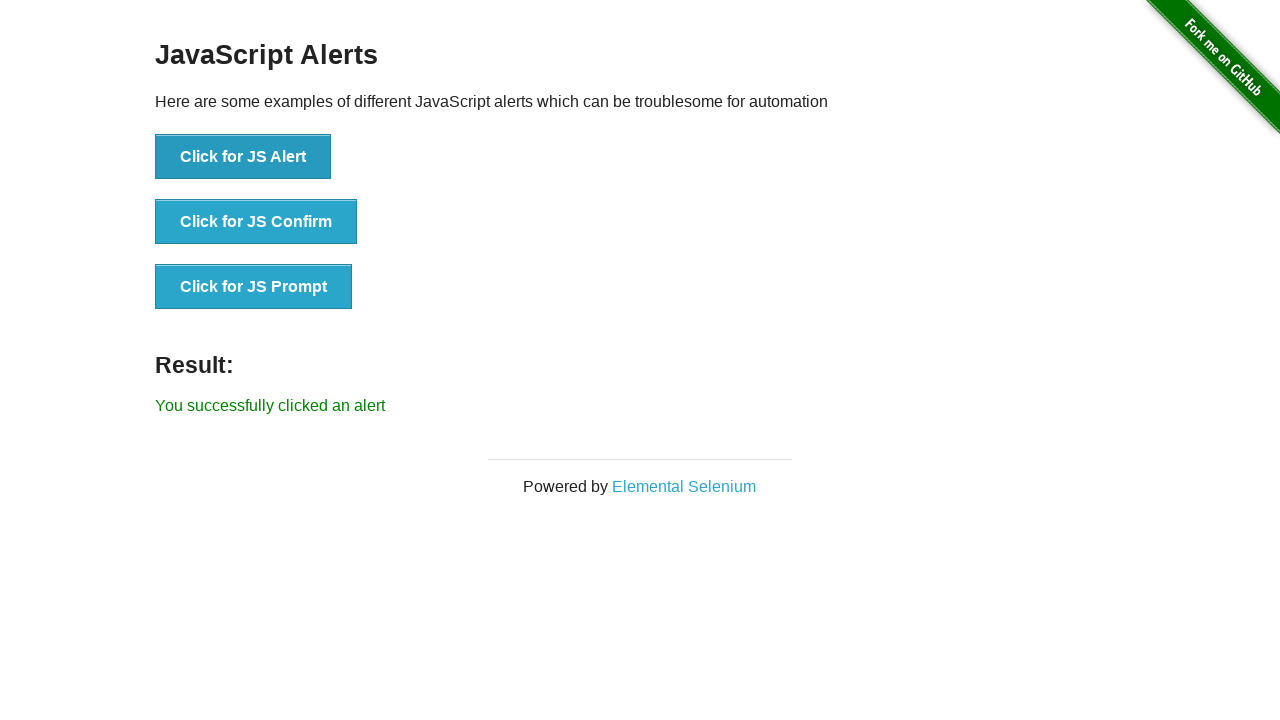

Located alert with text 'I am a JS Alert'
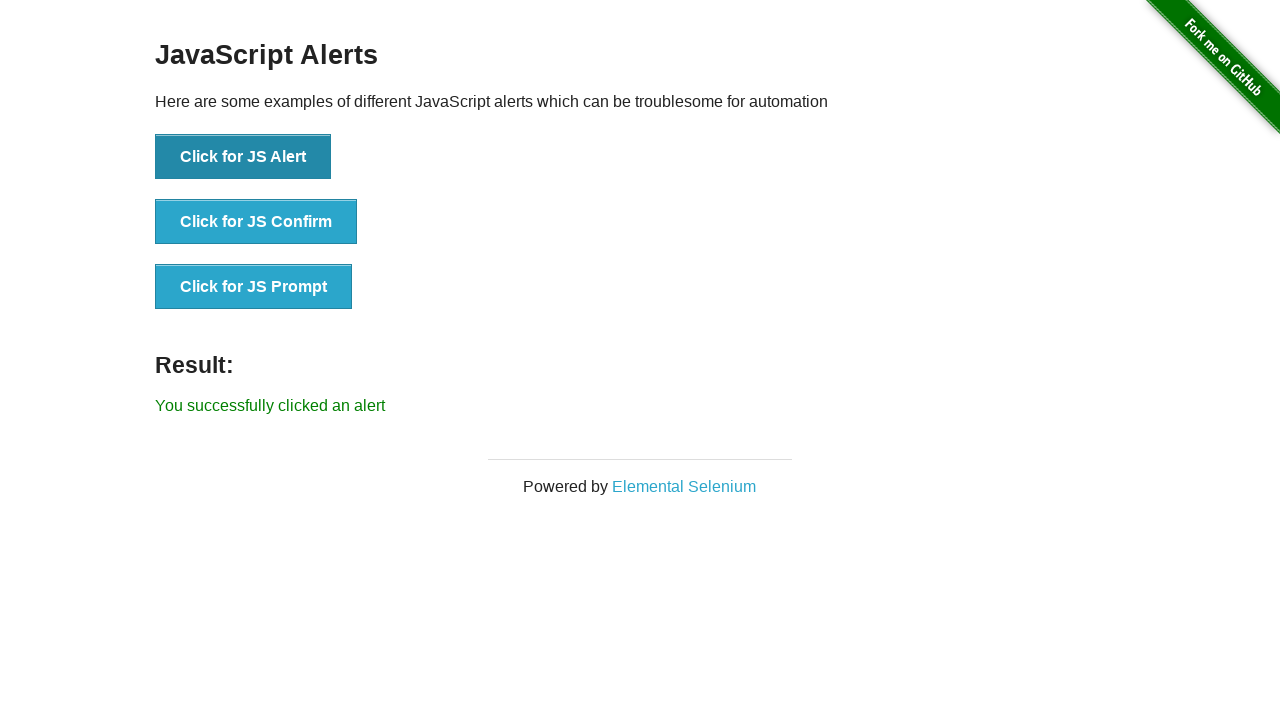

Set up dialog handler to accept alerts
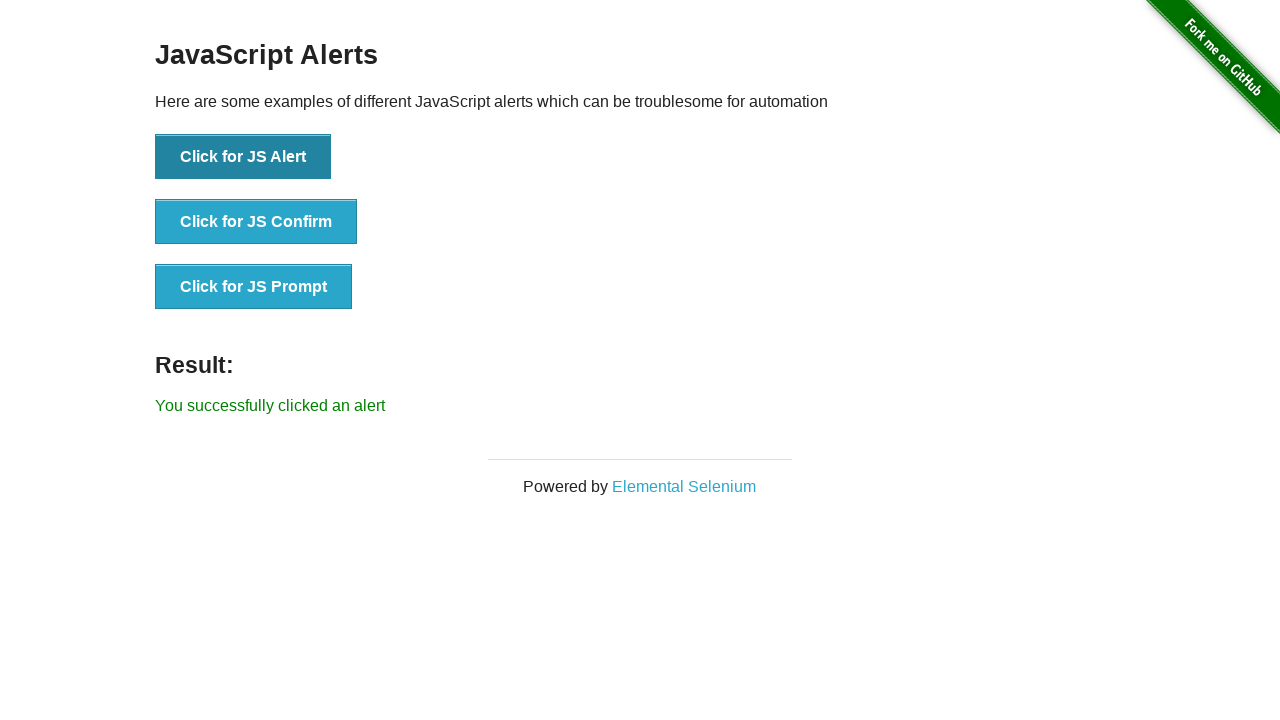

Clicked the JS Alert button again to trigger and handle the alert at (243, 157) on xpath=//*[@onclick='jsAlert()']
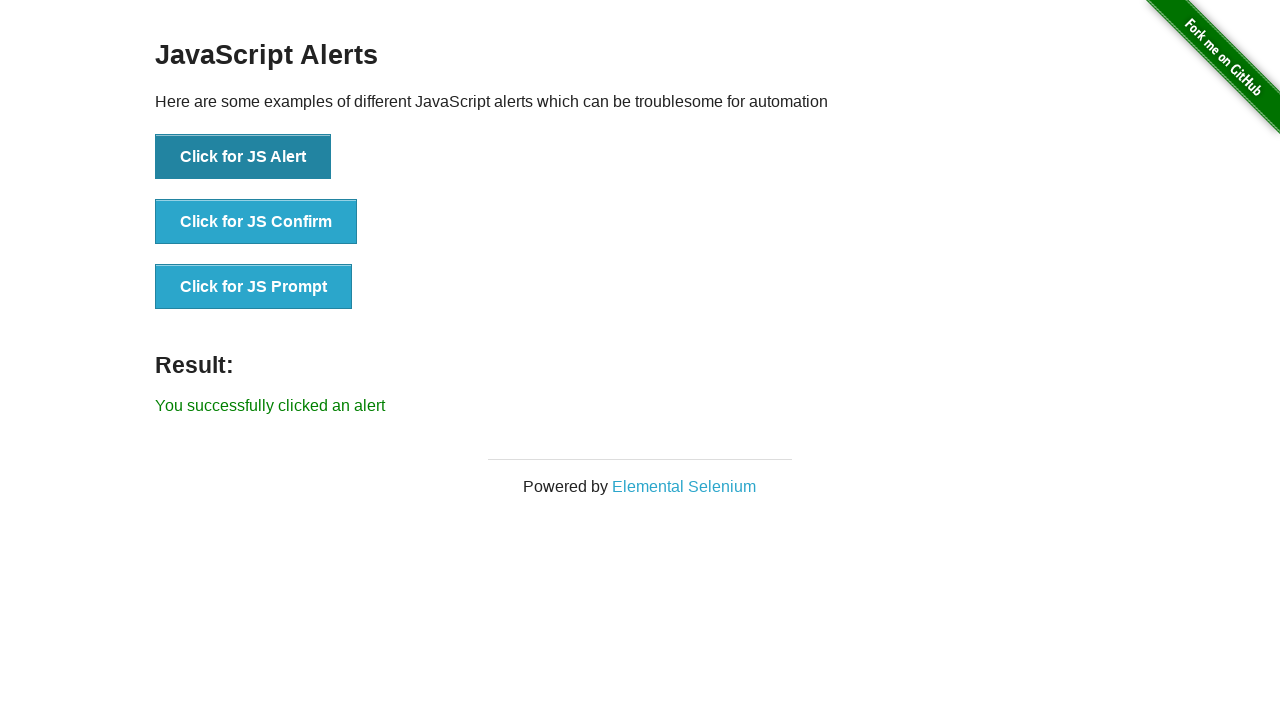

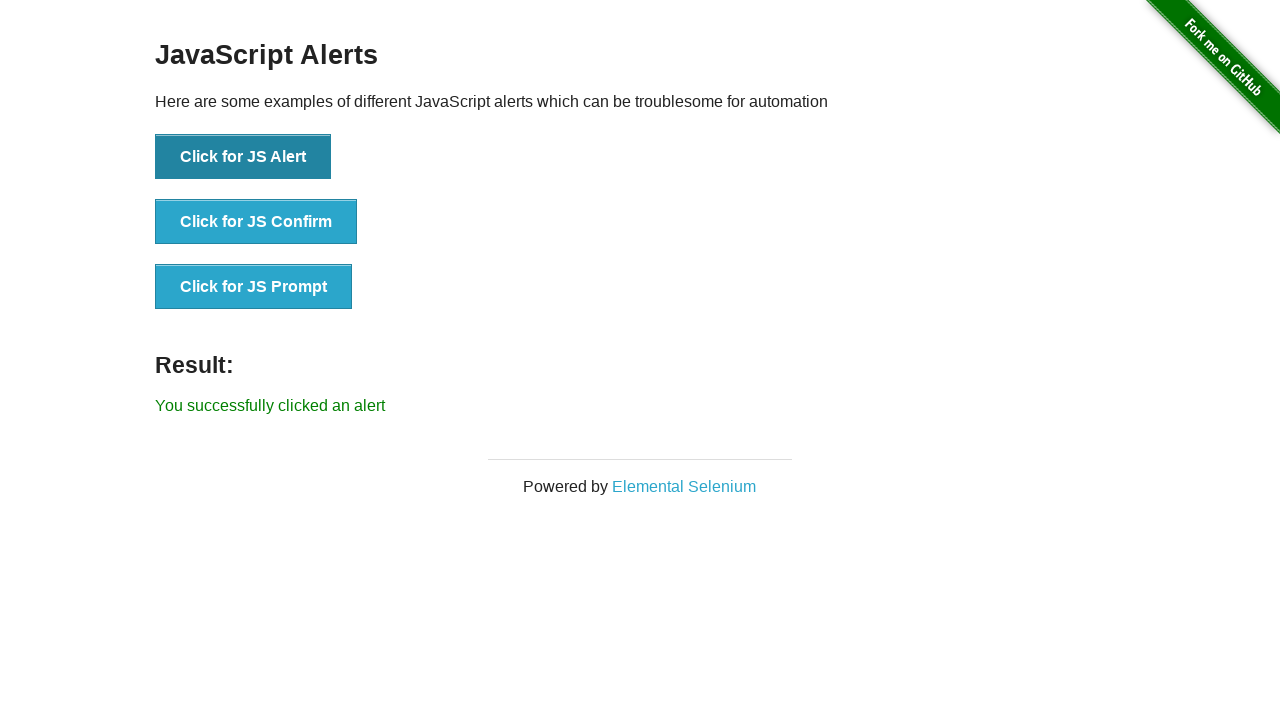